Tests browser prompt alert functionality by clicking the prompt button and interacting with the JavaScript prompt dialog

Starting URL: https://demoqa.com/alerts

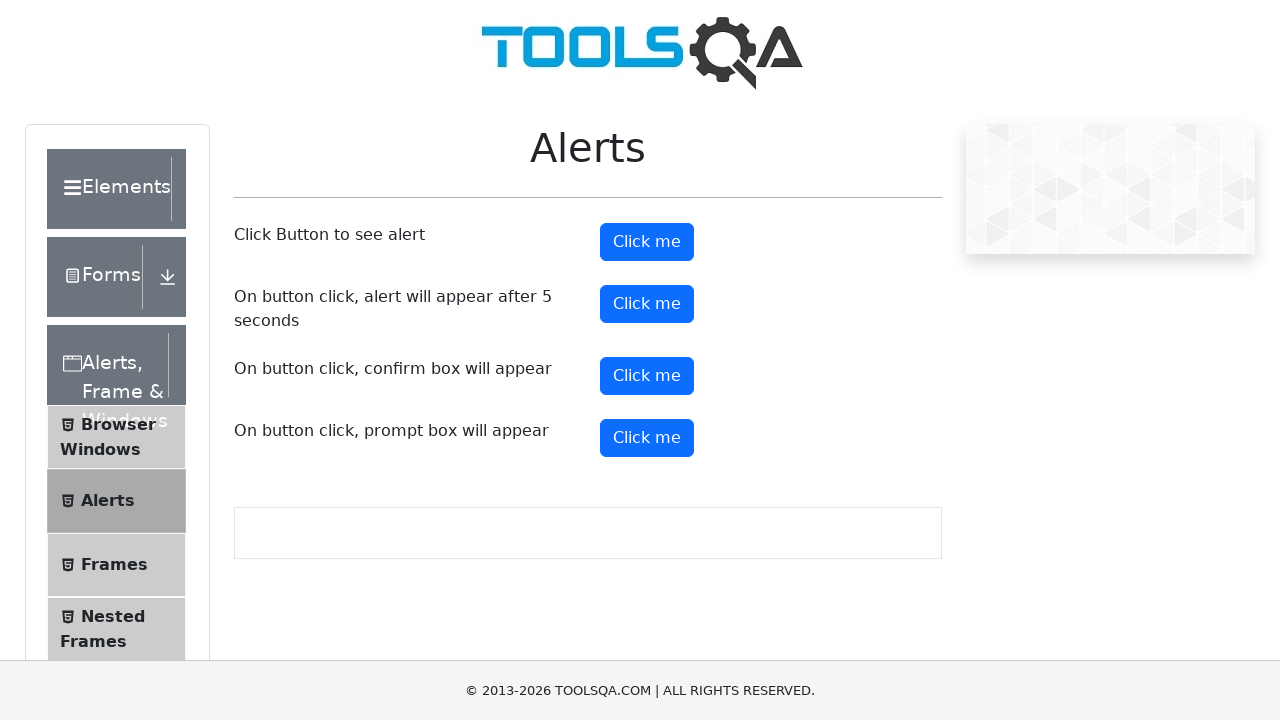

Set up dialog handler to accept prompt with 'Test response text'
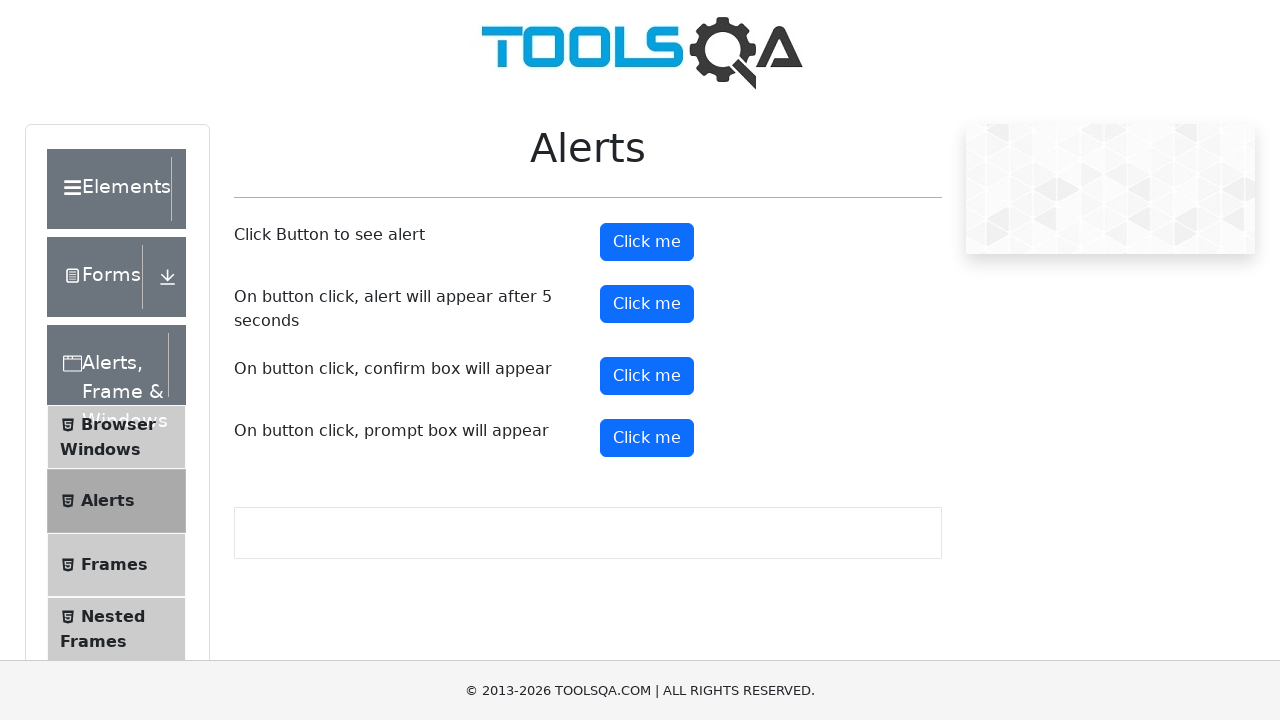

Clicked the prompt button to trigger JavaScript prompt dialog at (647, 438) on button#promtButton
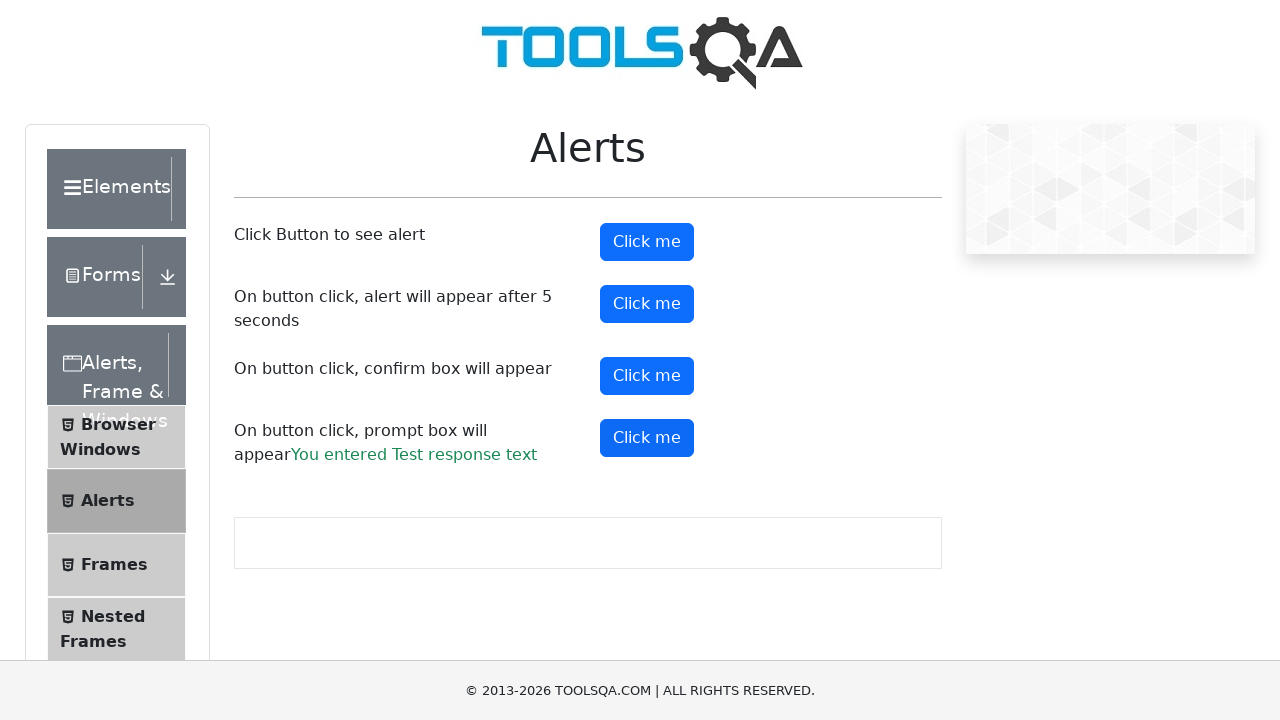

Prompt result element appeared on the page
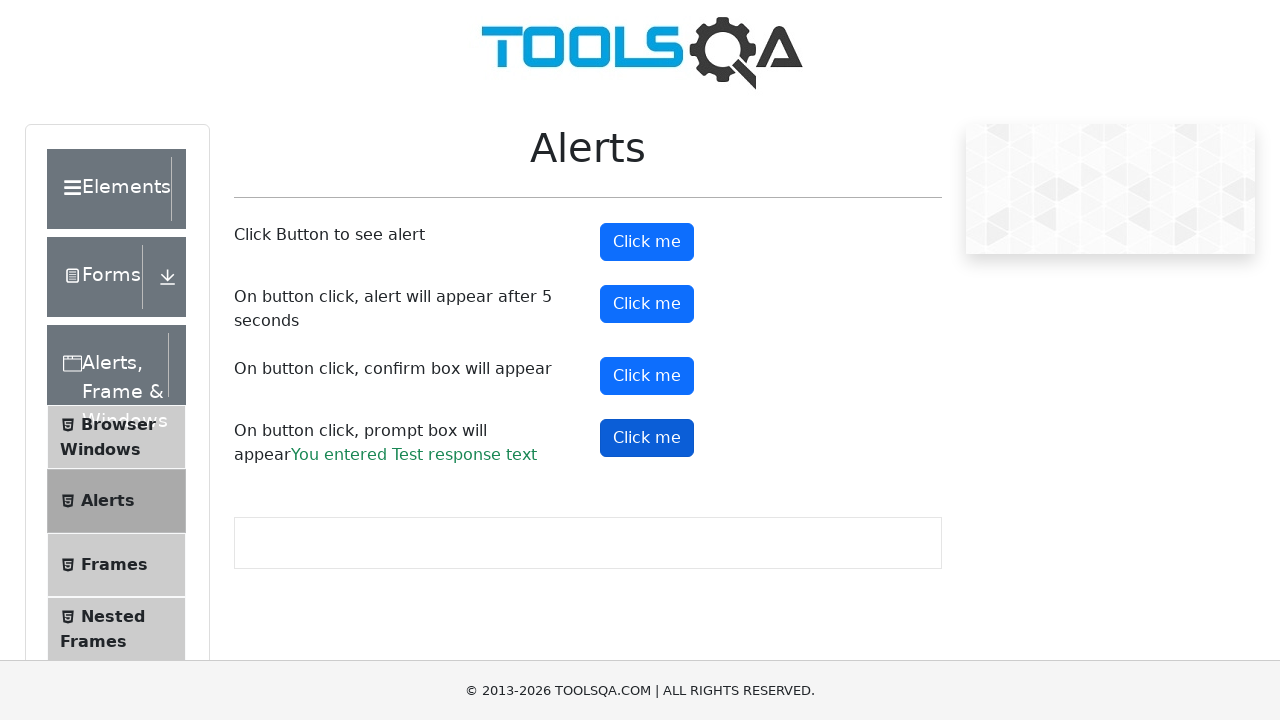

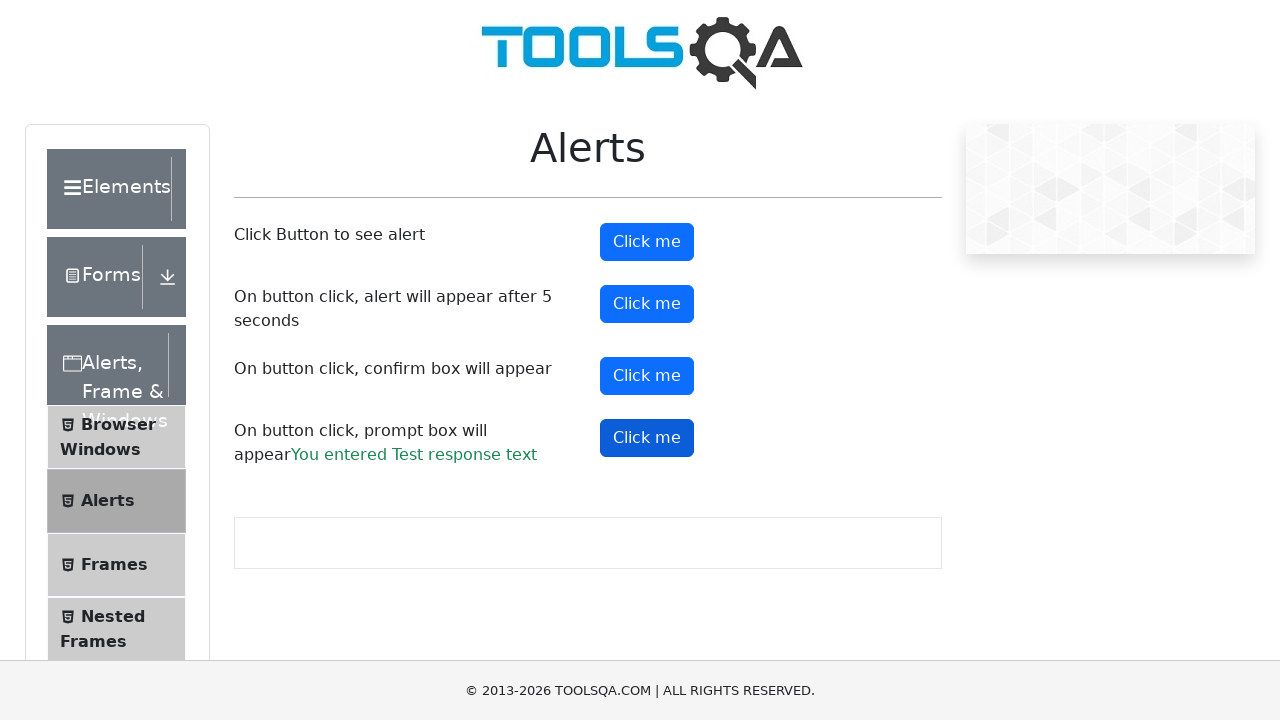